Tests hovering over Filings menu, navigating to SEC Filings Explorer, and then clicking on Form N-CEN

Starting URL: https://radientanalytics.com

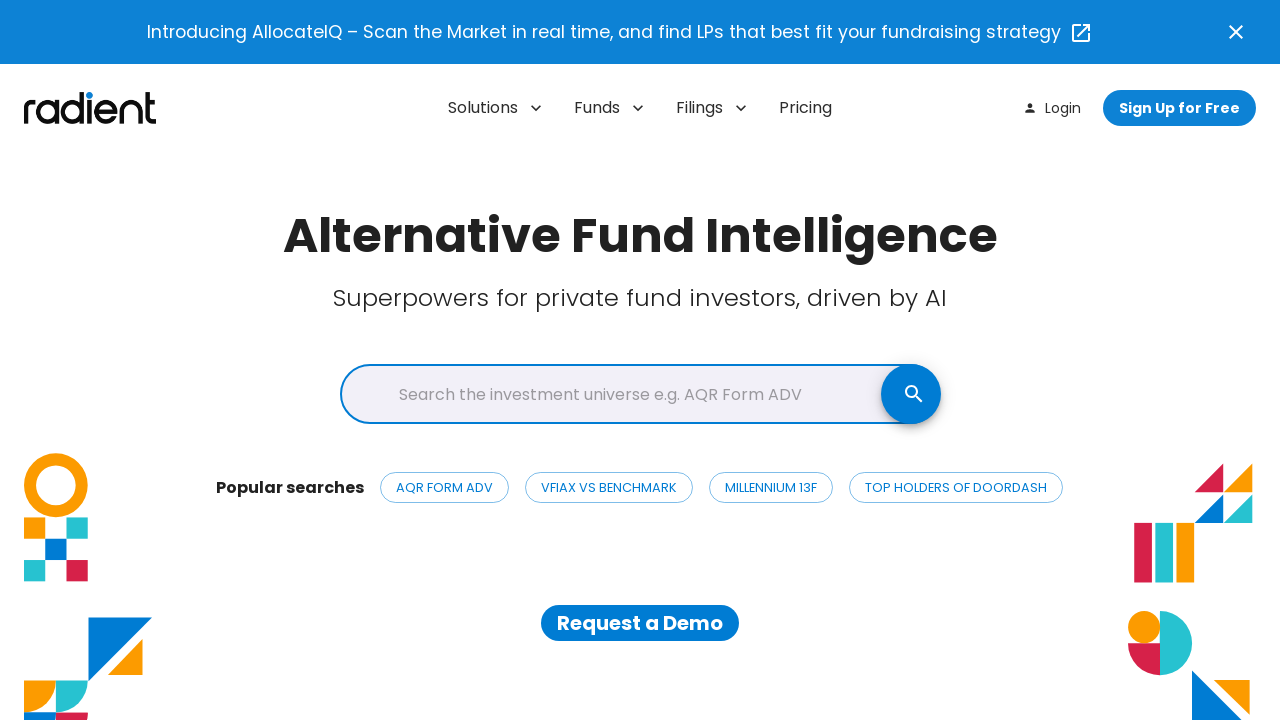

Hovered over Filings menu button at (712, 108) on #filings-menu-button
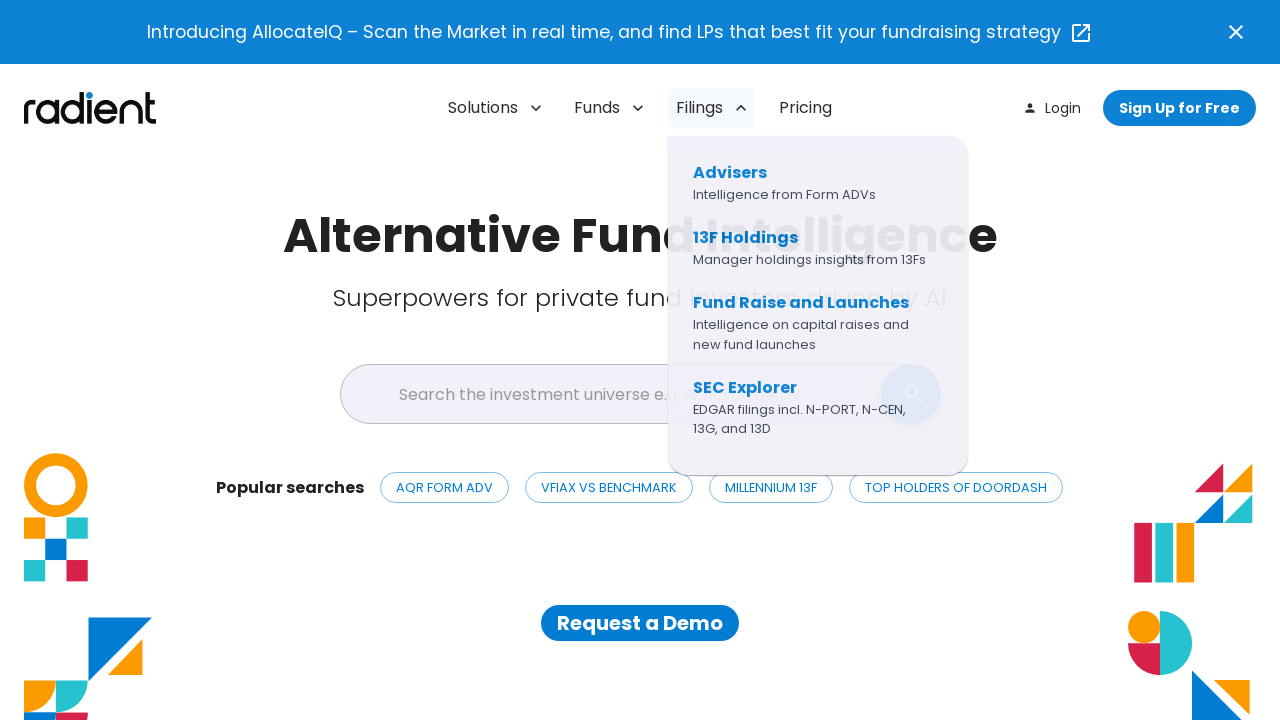

SEC Filings Explorer link became visible
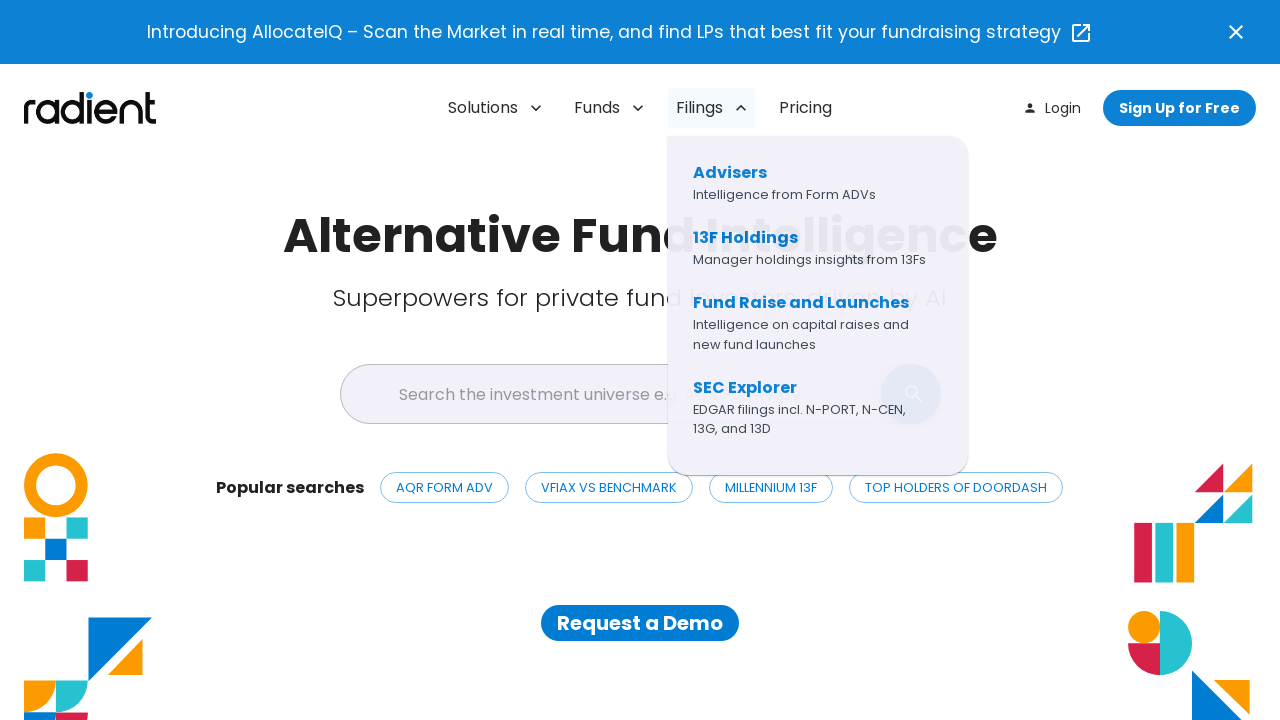

Clicked SEC Filings Explorer link at (813, 407) on a[href="https://radientanalytics.com/regexplorer/landing/"]
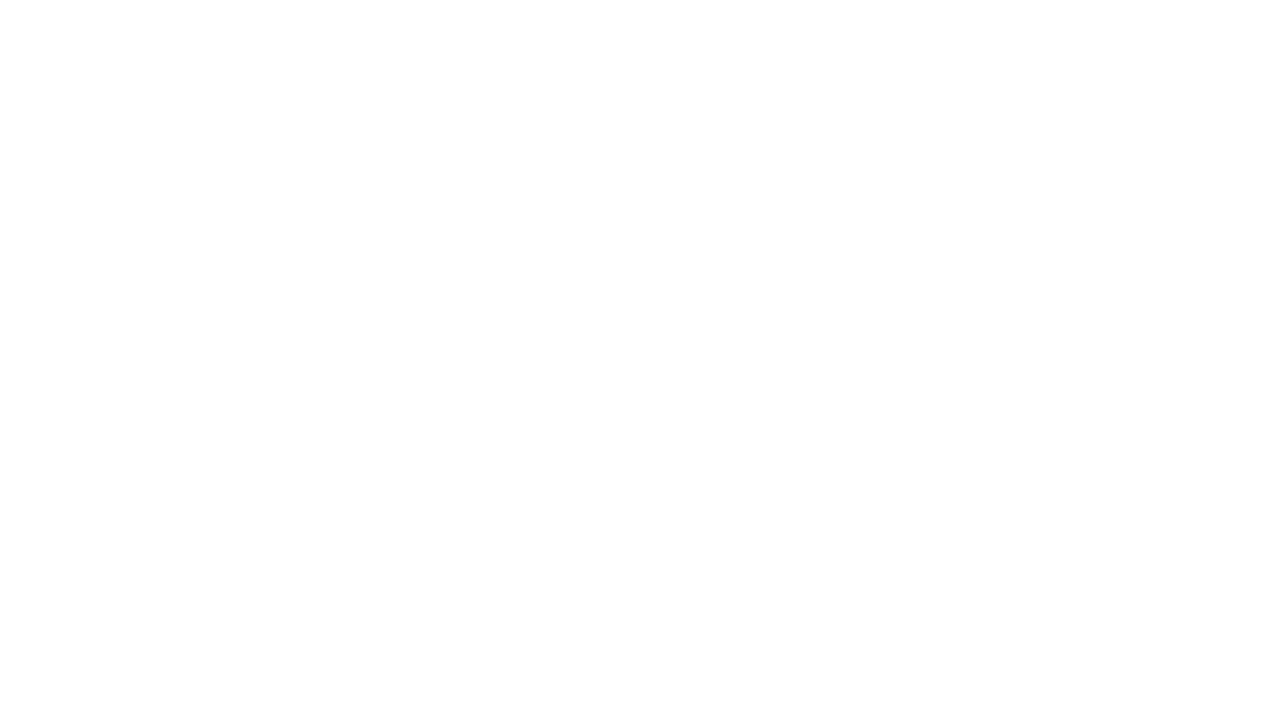

SEC Filings Explorer page loaded
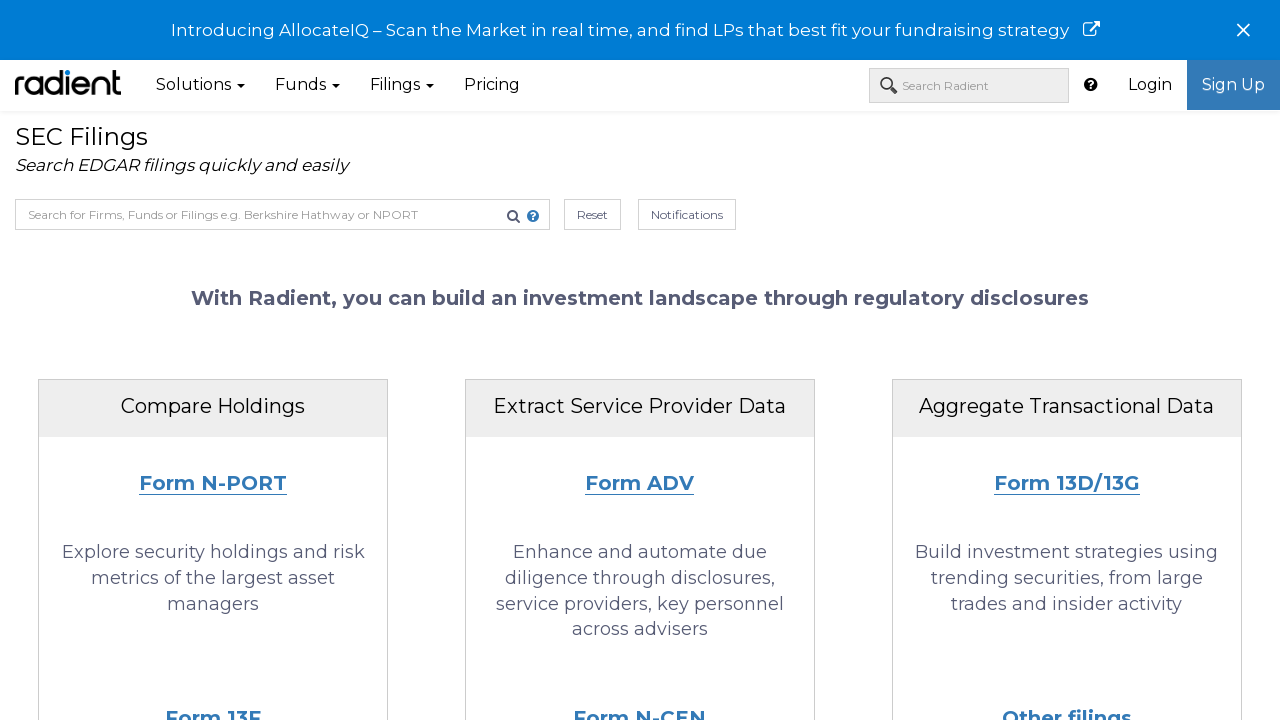

Clicked Form N-CEN link at (640, 603) on a[href="https://radientanalytics.com/regexplorer/?formName=N-CEN_filers"]
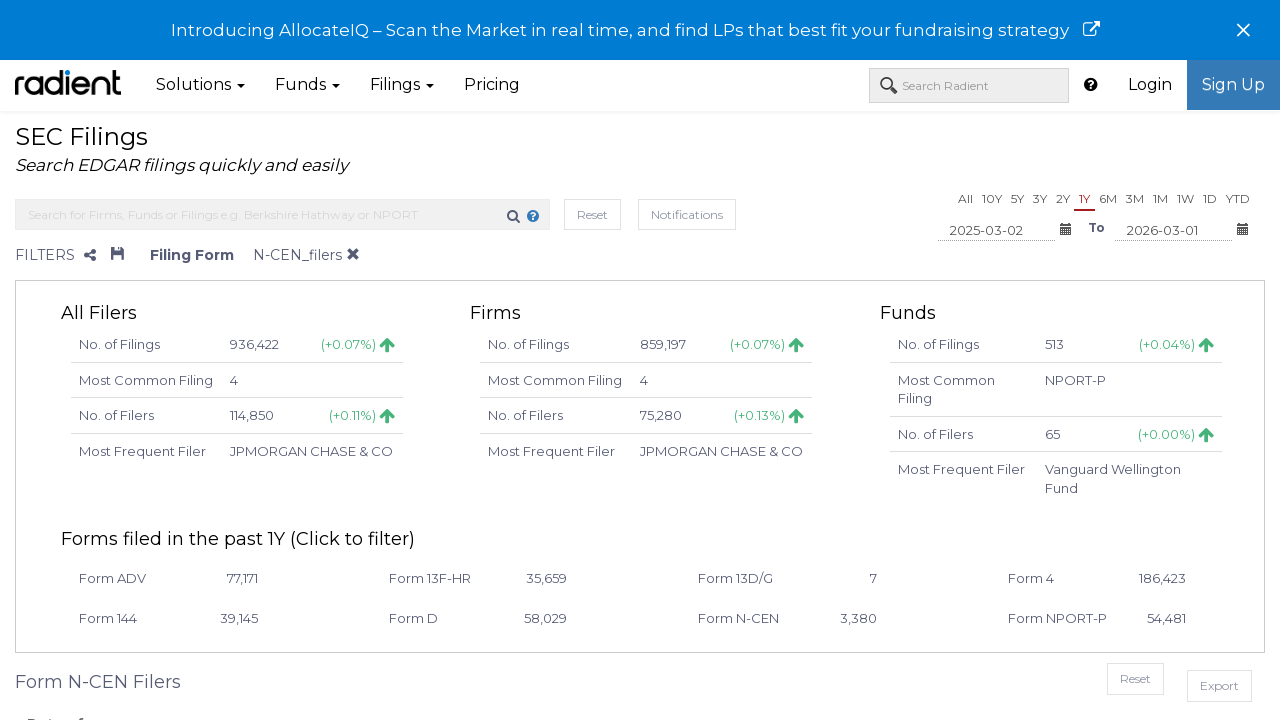

Navigated to Form N-CEN filers page
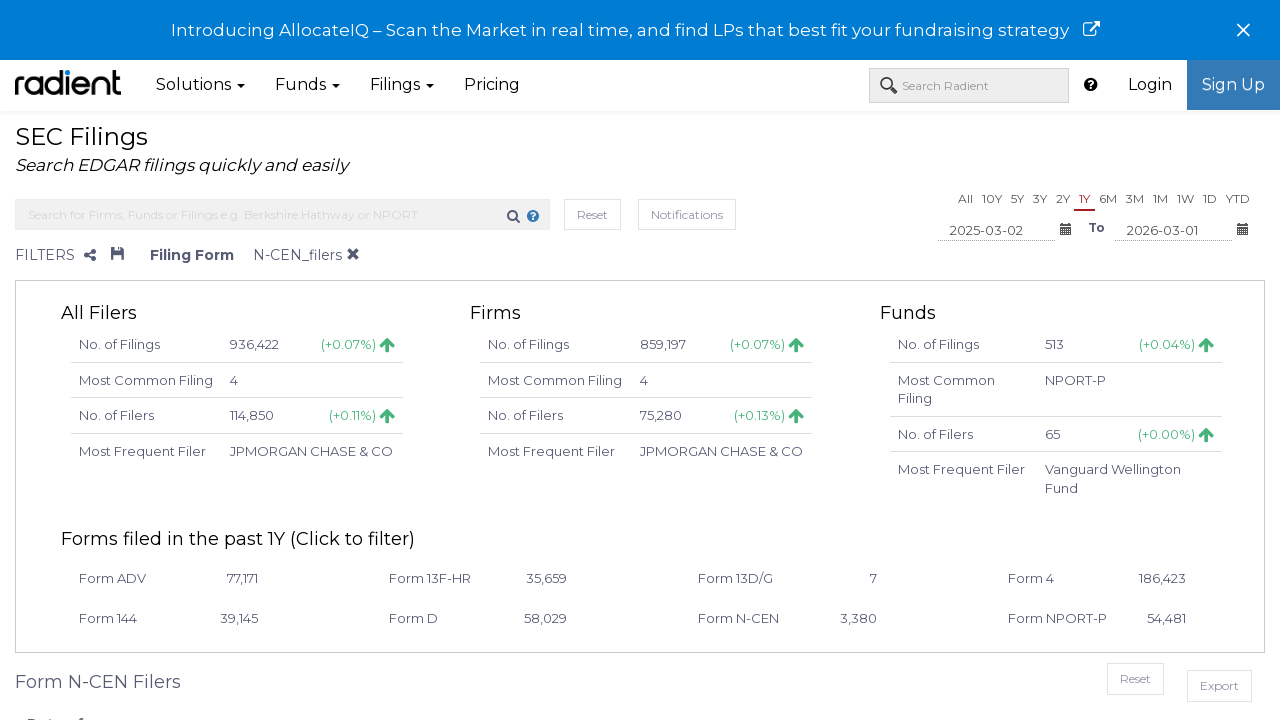

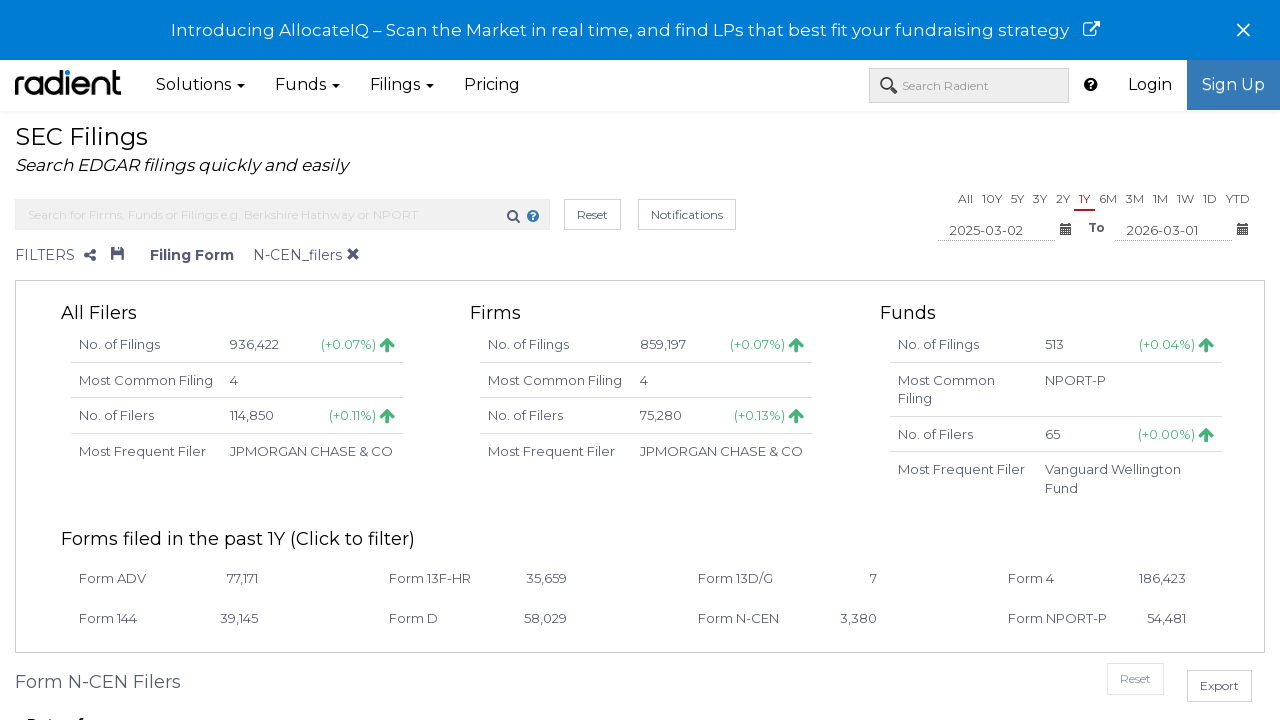